Navigates to Zero Bank login page and verifies that the "Zero Bank" link contains the expected href value

Starting URL: http://zero.webappsecurity.com/login.html

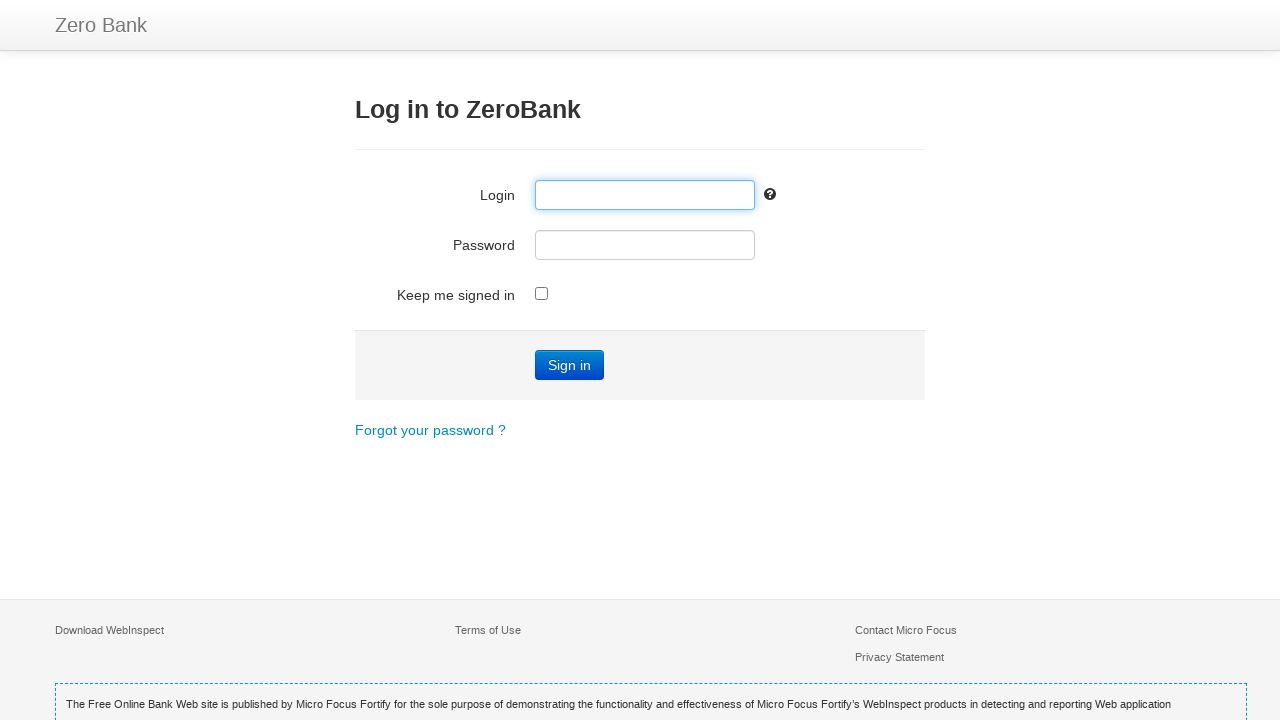

Navigated to Zero Bank login page
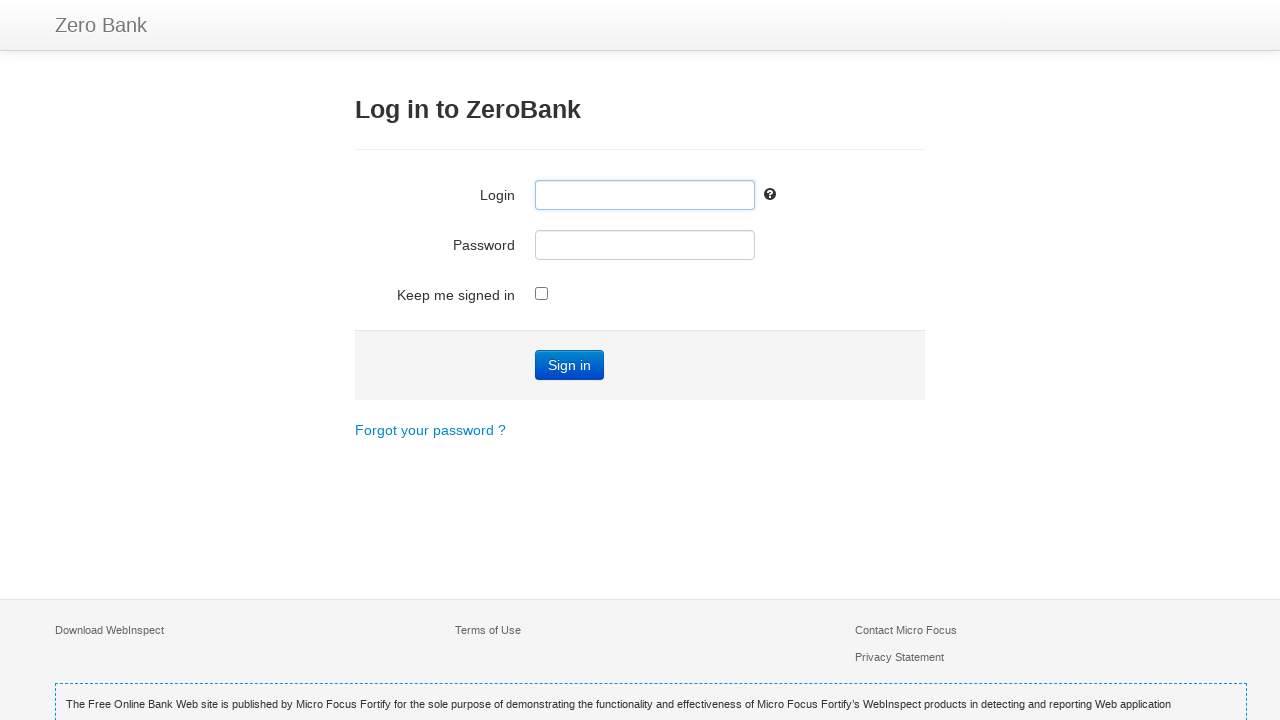

Located the Zero Bank link element
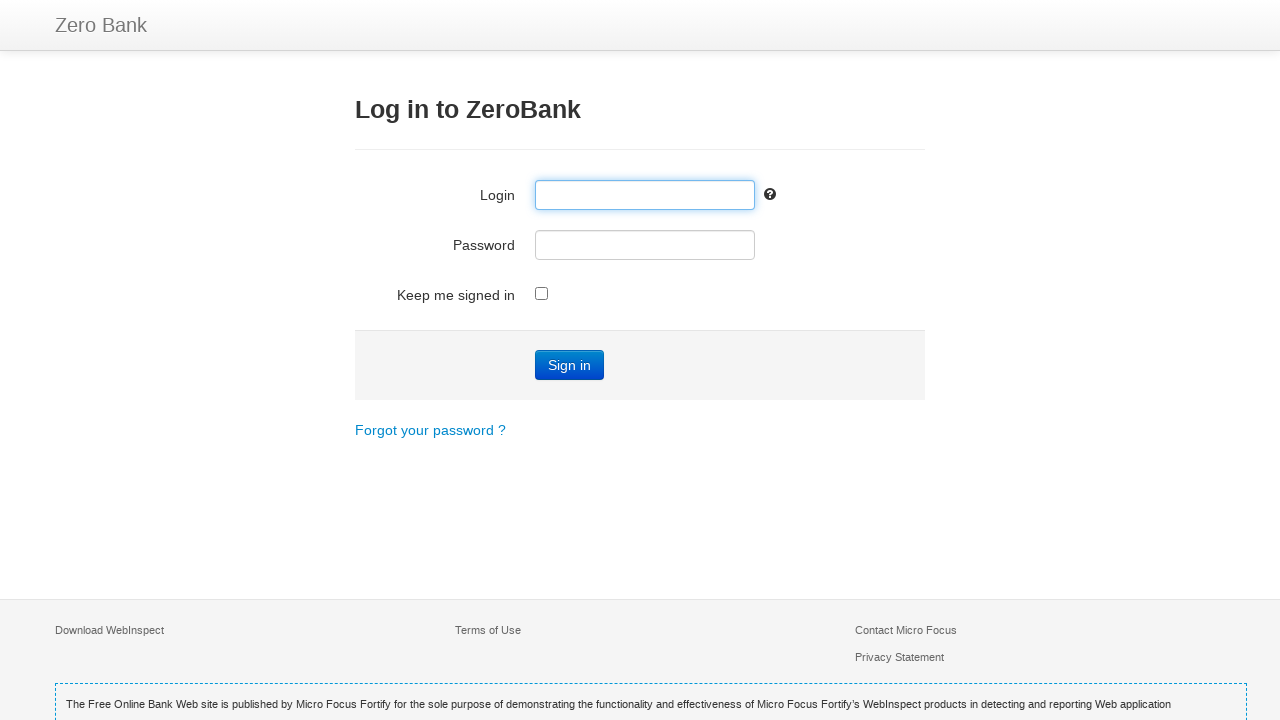

Retrieved href attribute value: /index.html
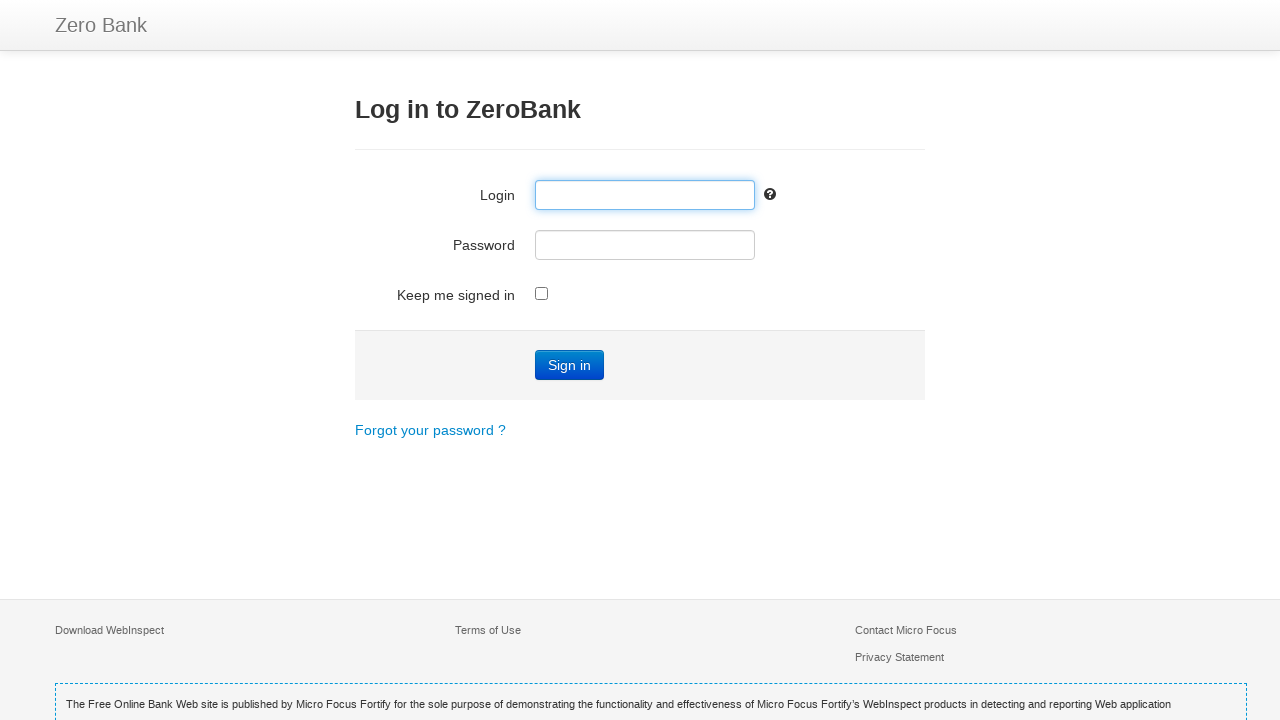

Verified that href contains 'index.html'
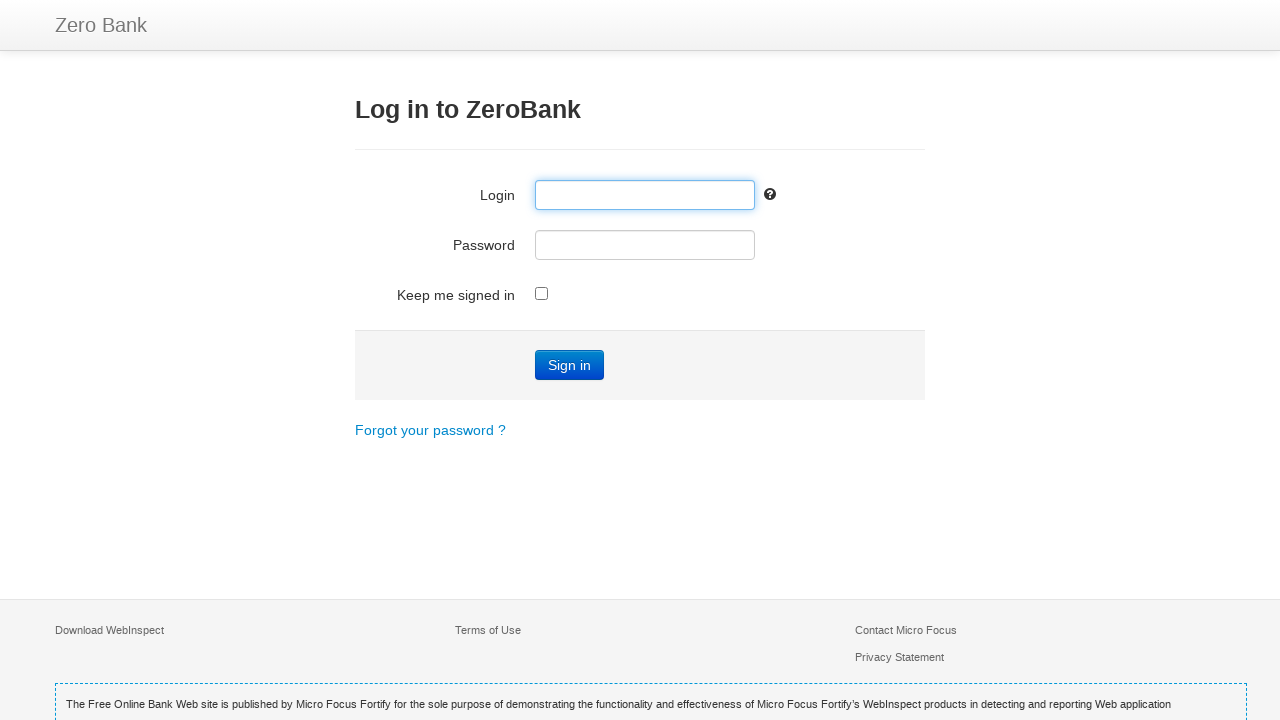

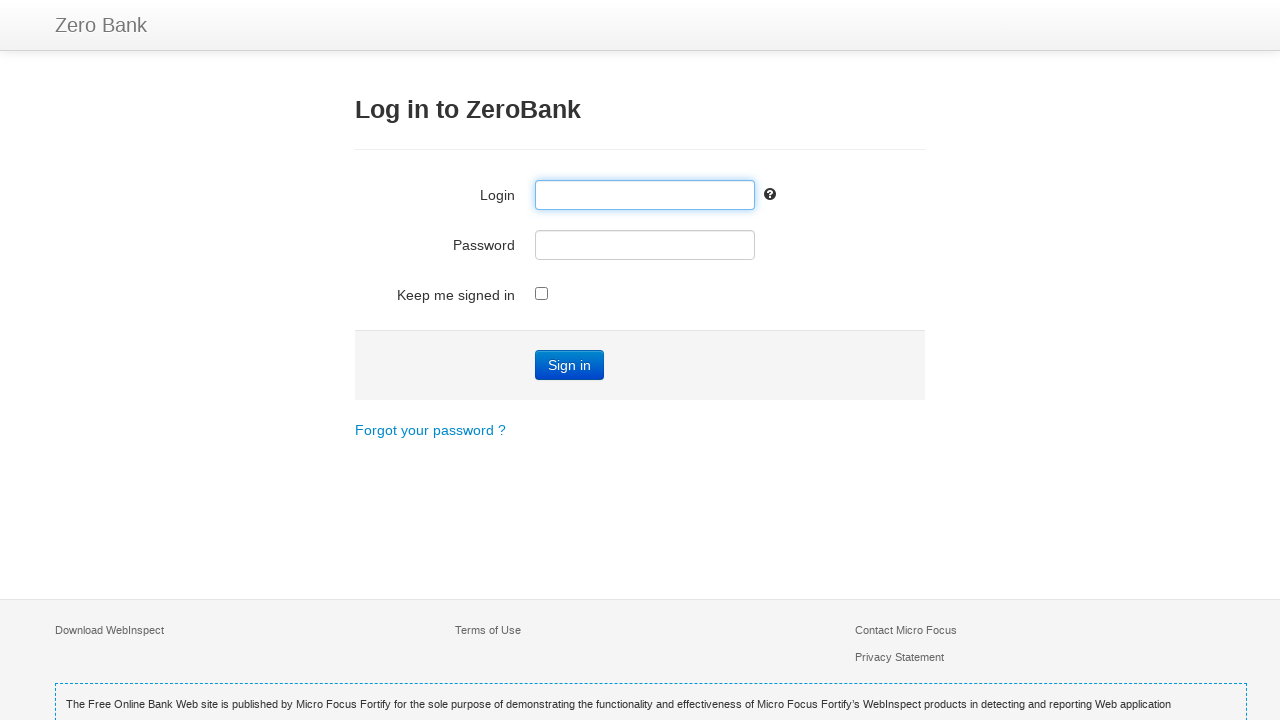